Retrieves all options from a dropdown menu to verify they are present

Starting URL: http://www.echoecho.com/htmlforms11.htm

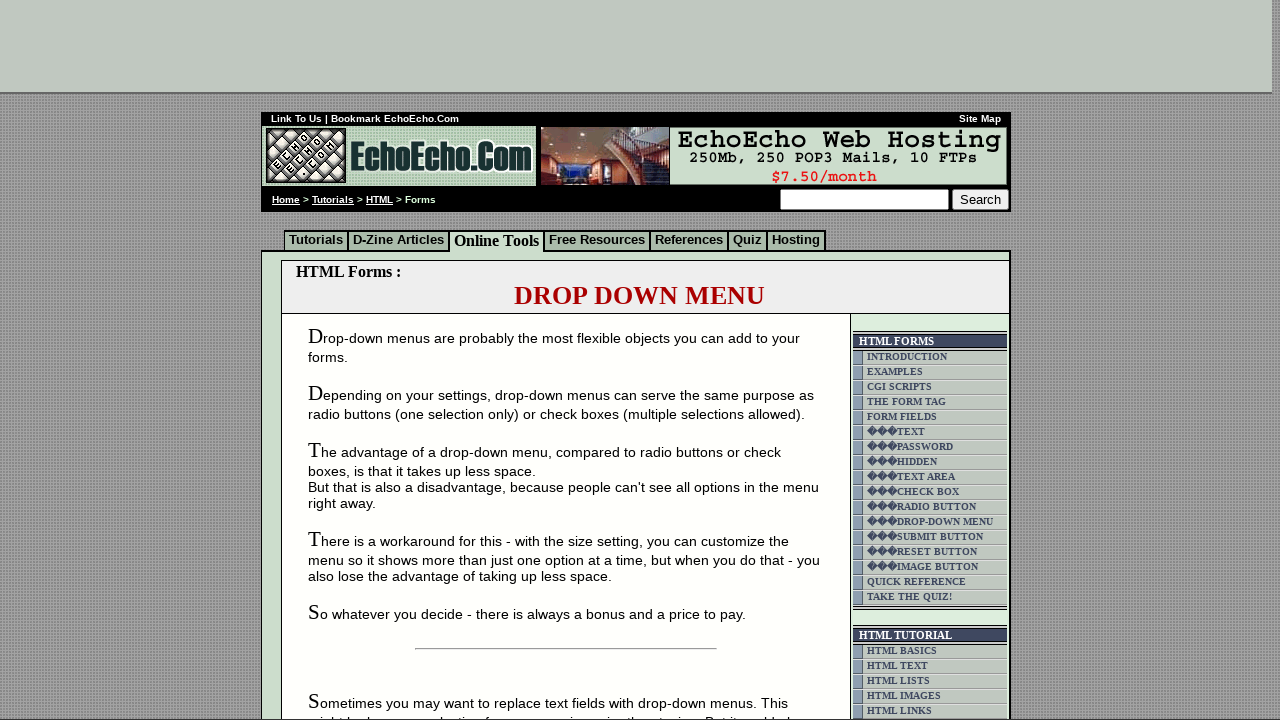

Navigated to HTML forms page with dropdown menu
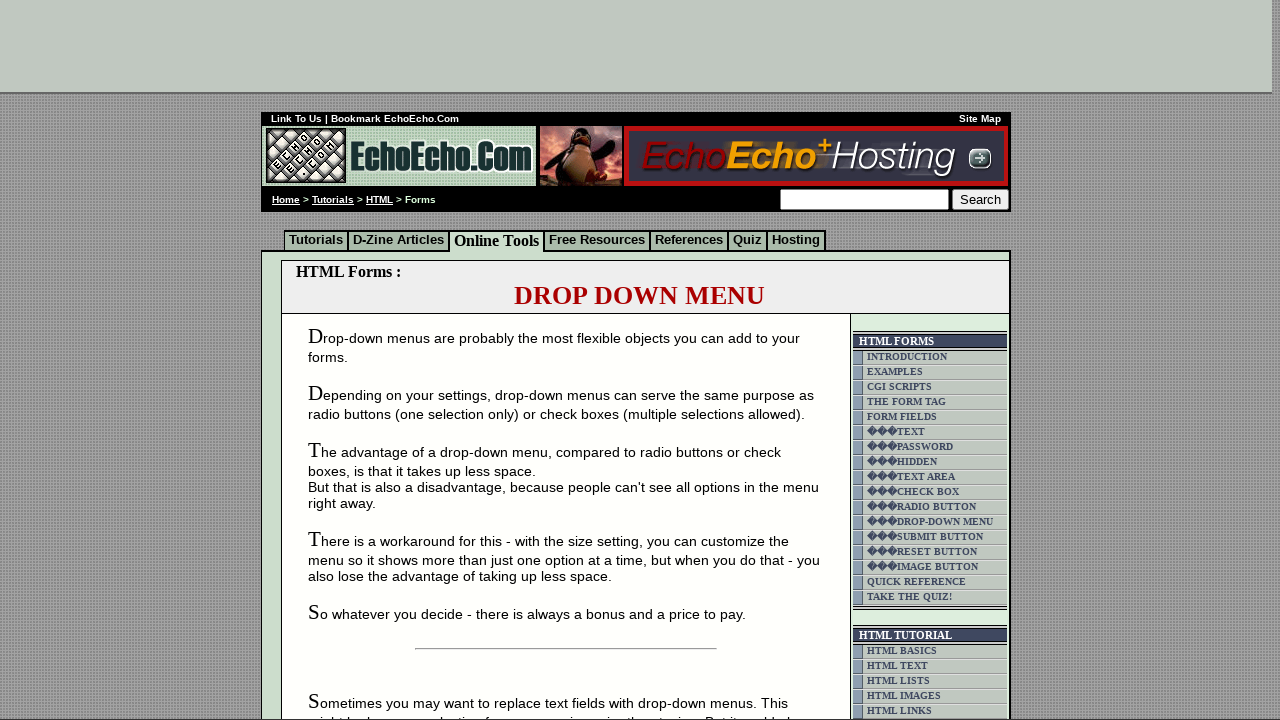

Located dropdown menu element
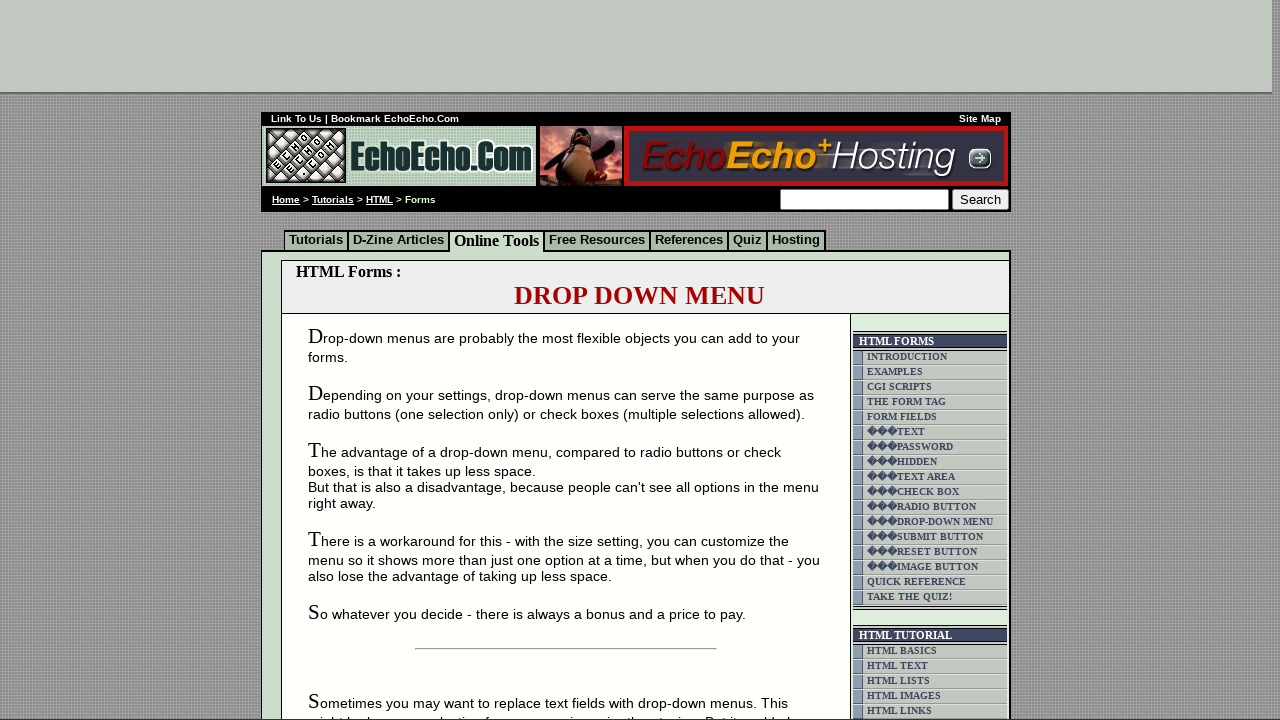

Retrieved all options from dropdown menu
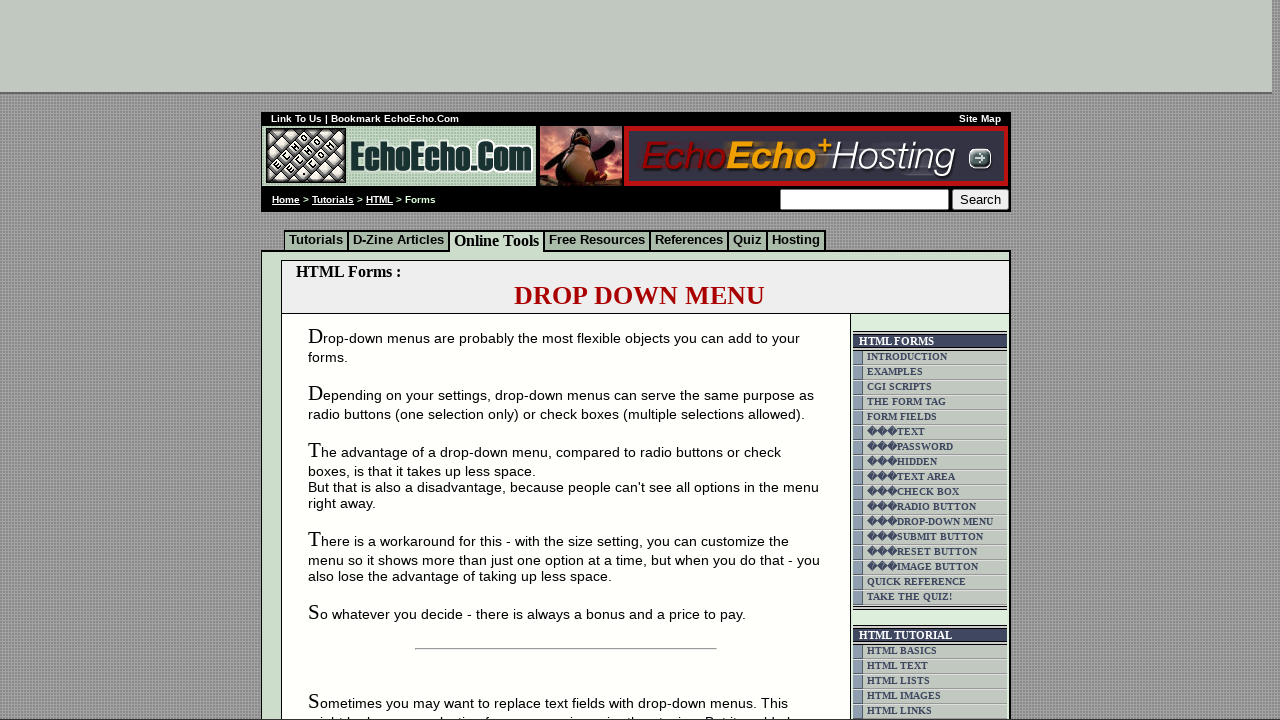

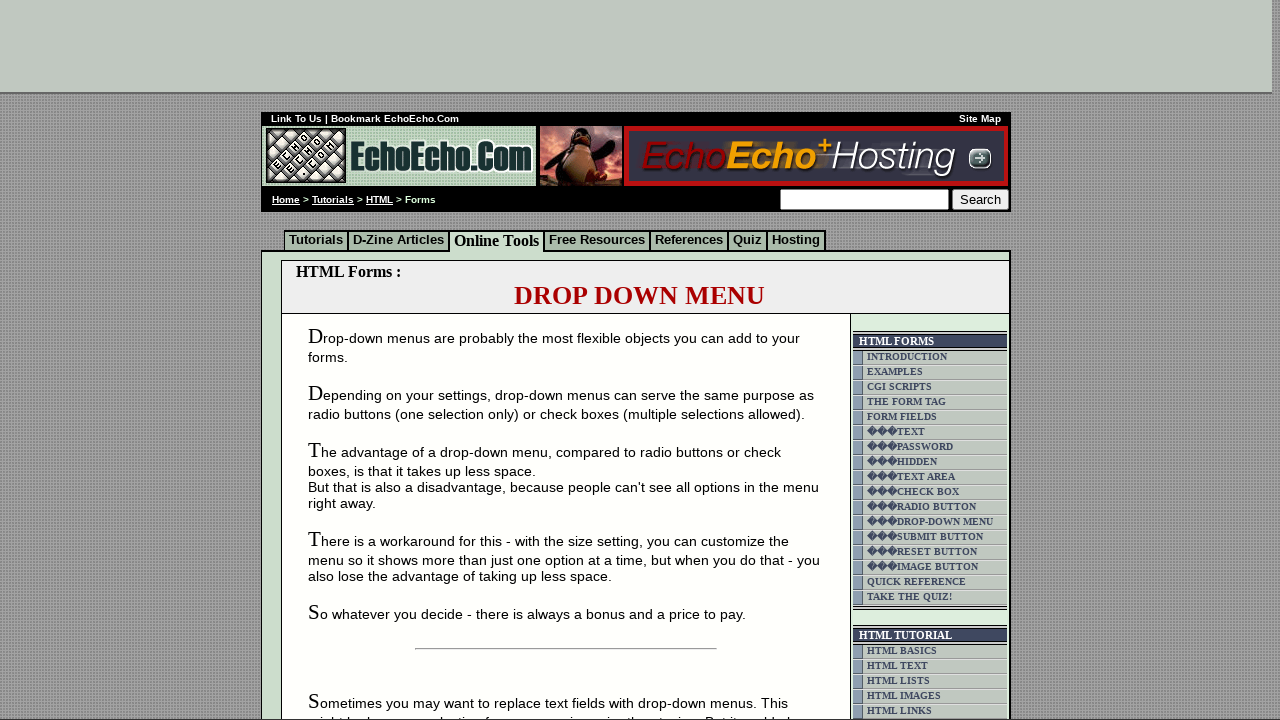